Navigates to Decathlon website and verifies the page loads by checking the title

Starting URL: https://www.decathlon.in/

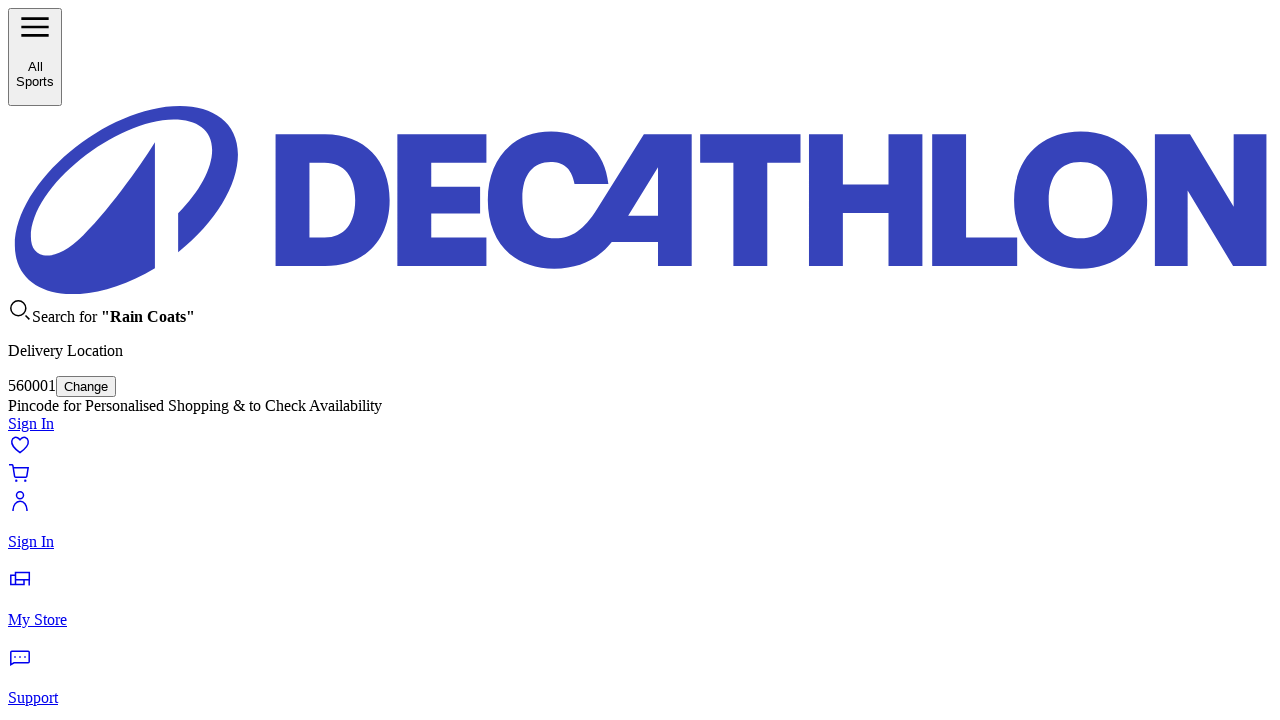

Waited for page to reach domcontentloaded state
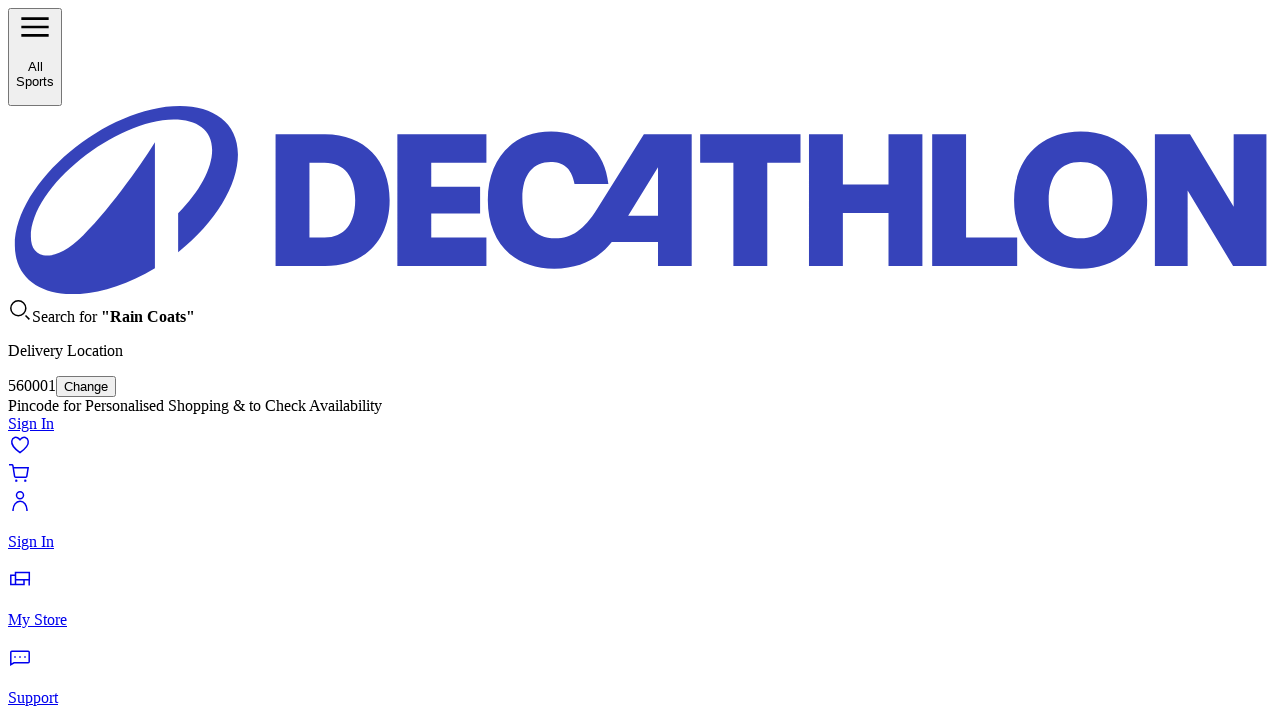

Retrieved page title: Buy Sporting Goods, Sportswear and Equipments | Download App
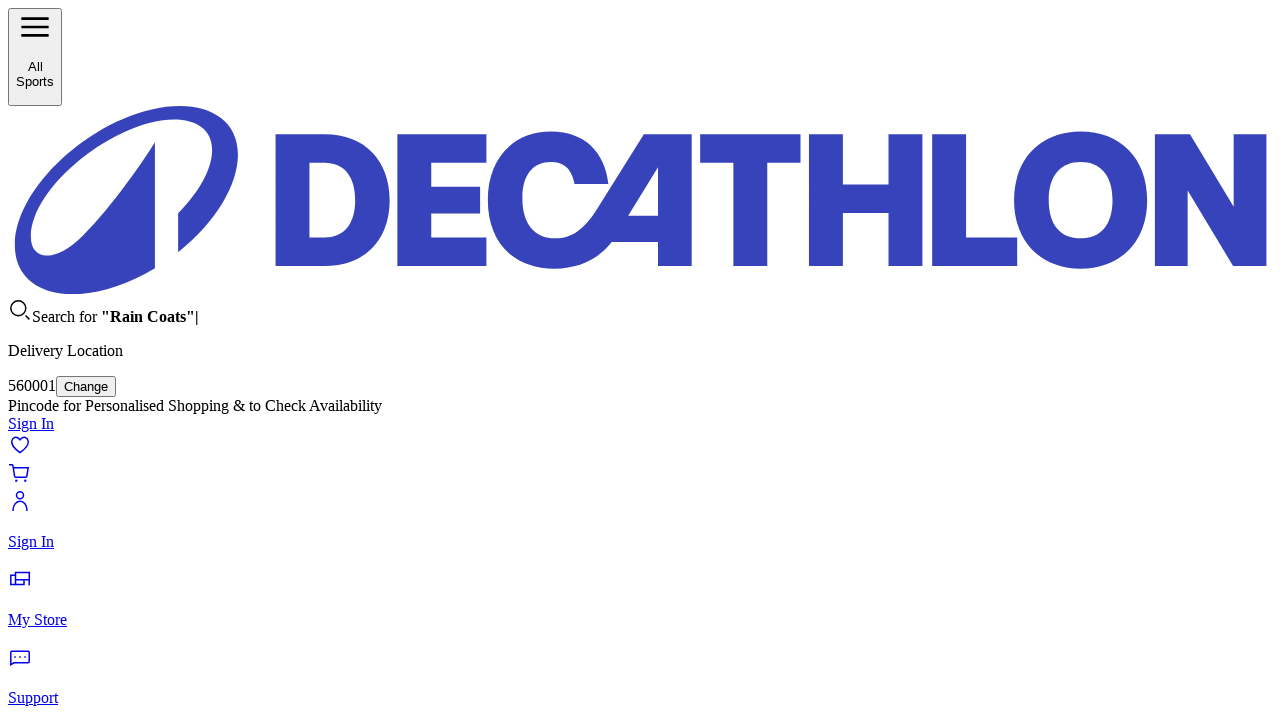

Printed page title to console
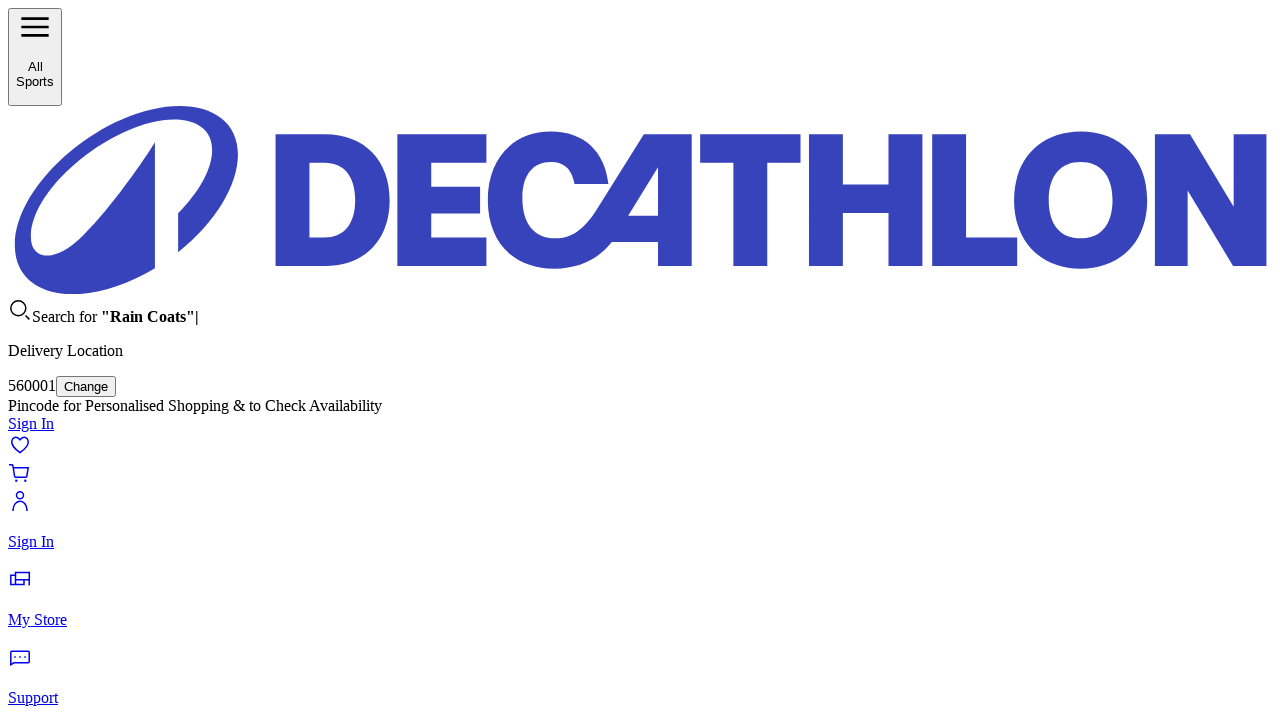

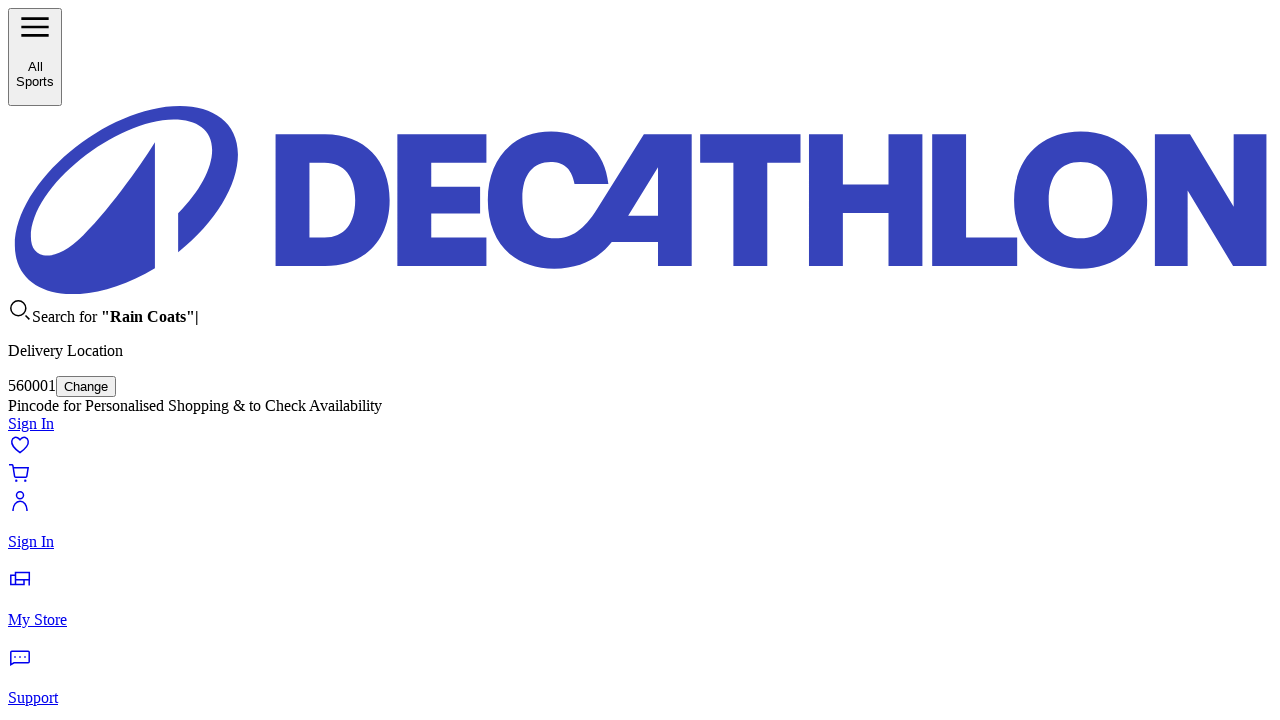